Tests click action on a button element and verifies the dynamic click message that appears

Starting URL: https://demoqa.com/buttons

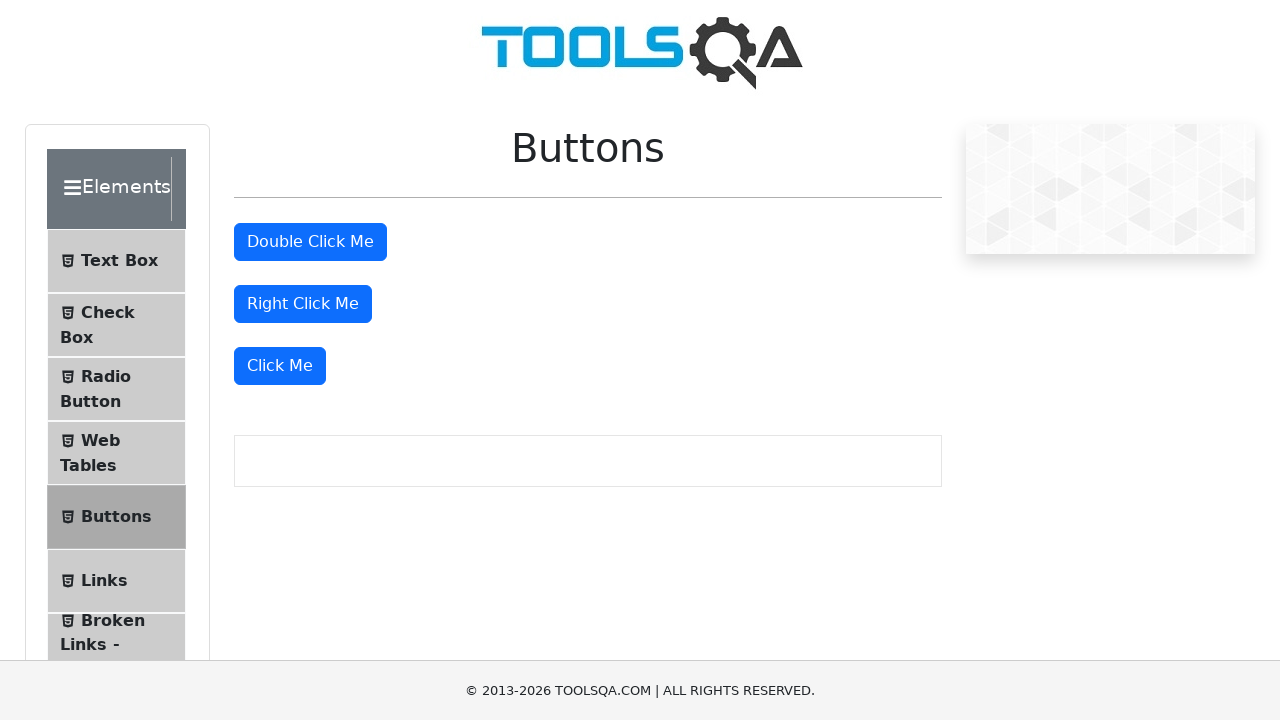

Navigated to DemoQA Buttons page
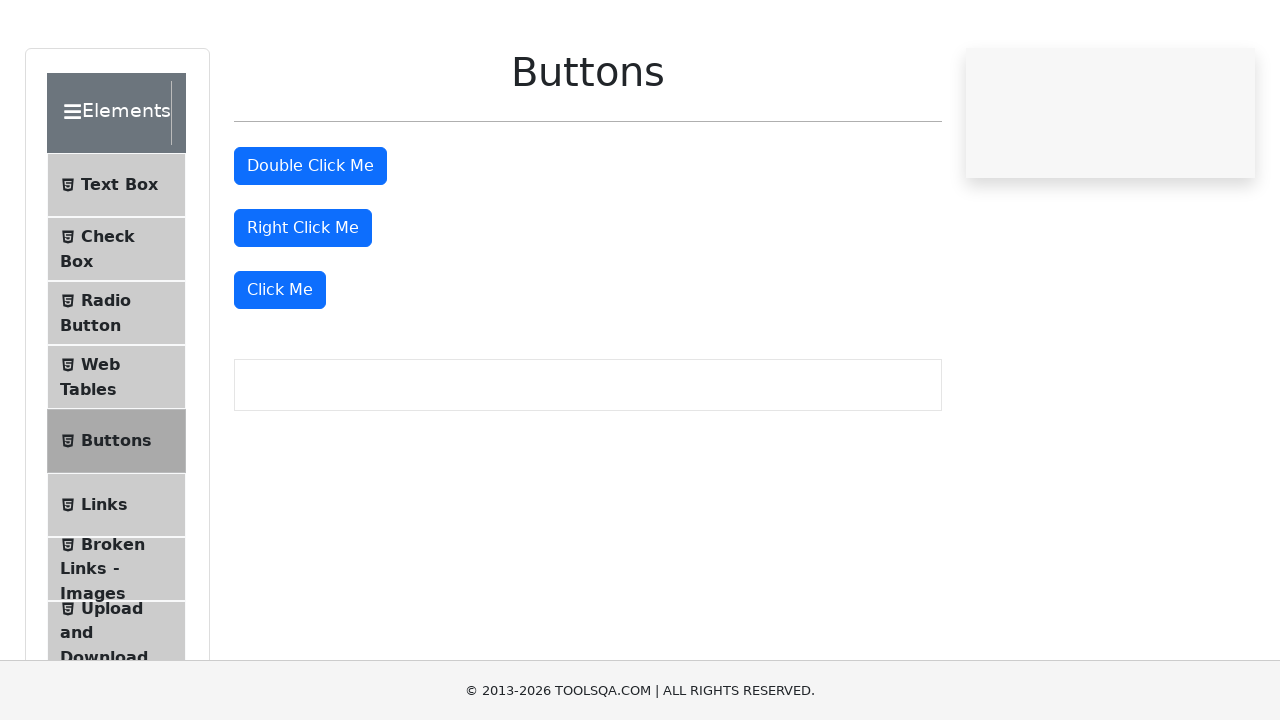

Clicked the 'Click Me' button at (280, 366) on xpath=//button[text()='Click Me']
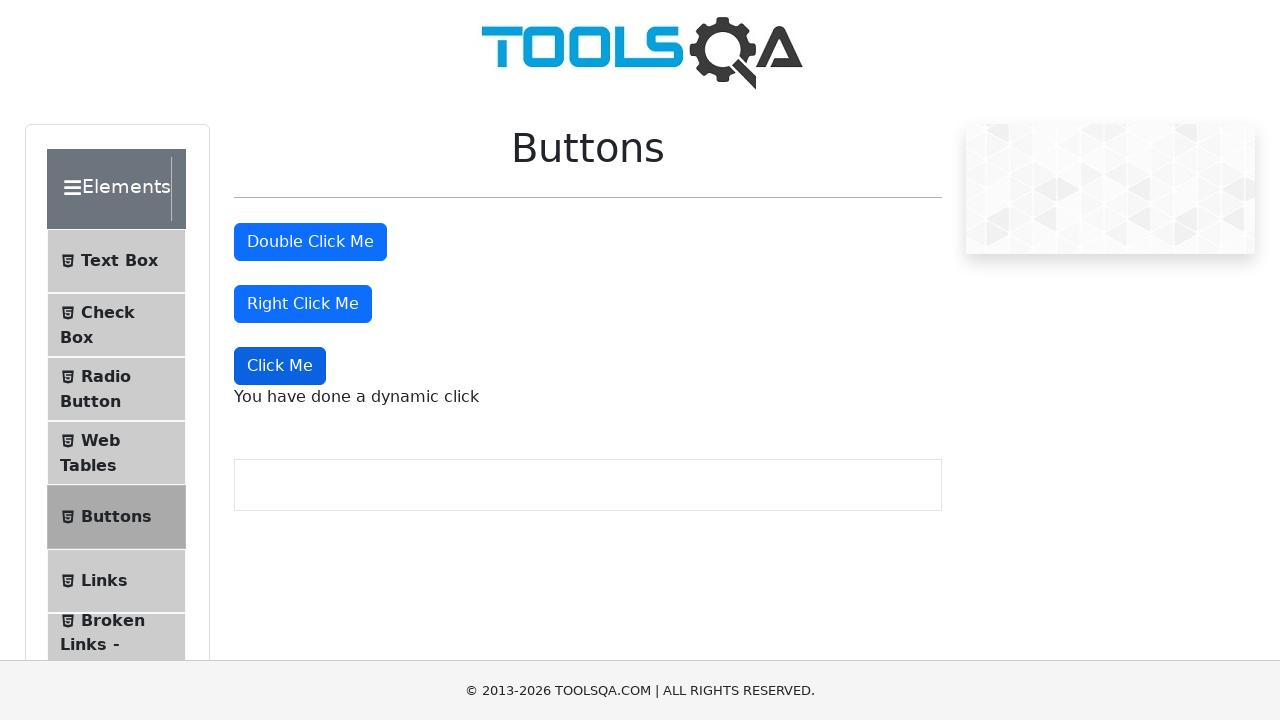

Dynamic click message element appeared
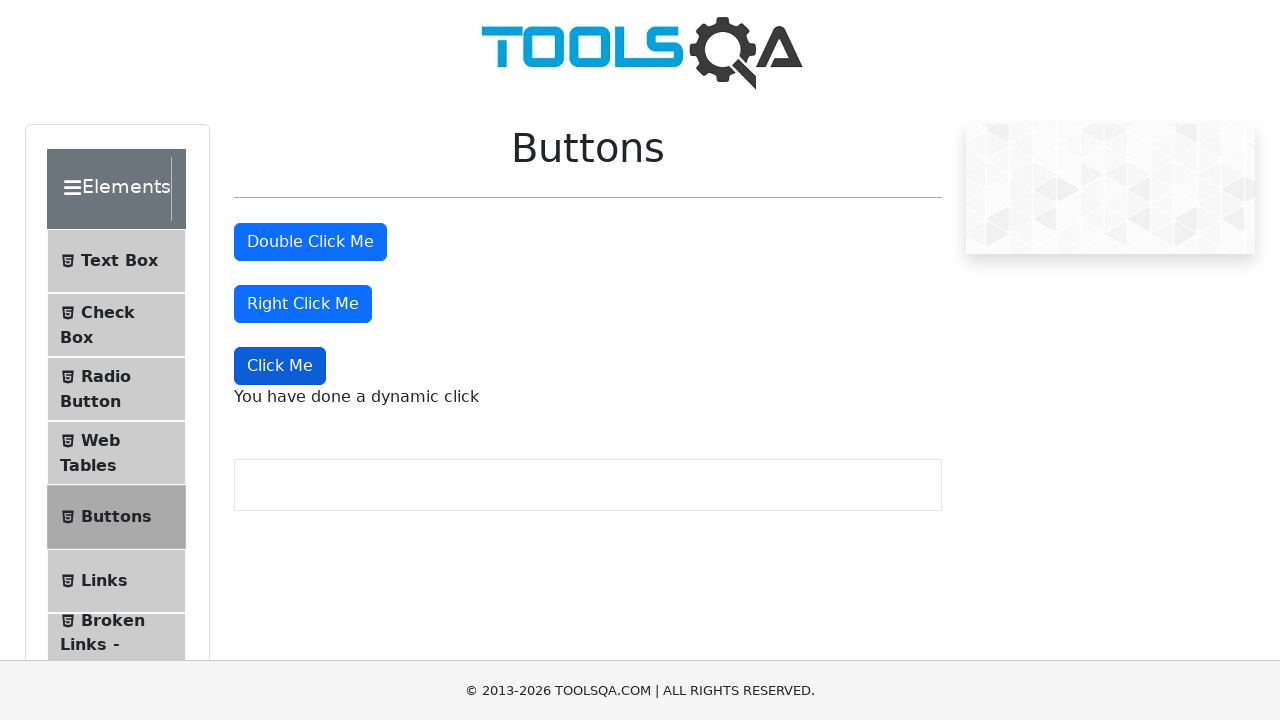

Verified dynamic click message displays correct text: 'You have done a dynamic click'
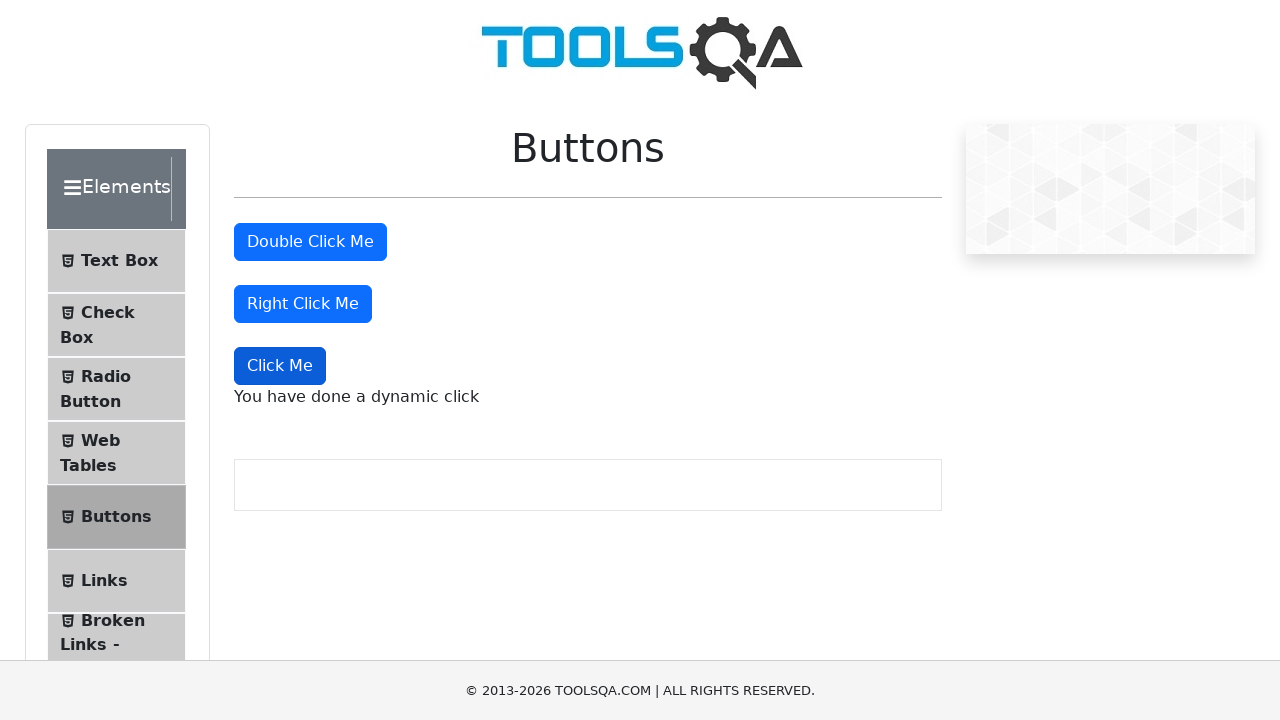

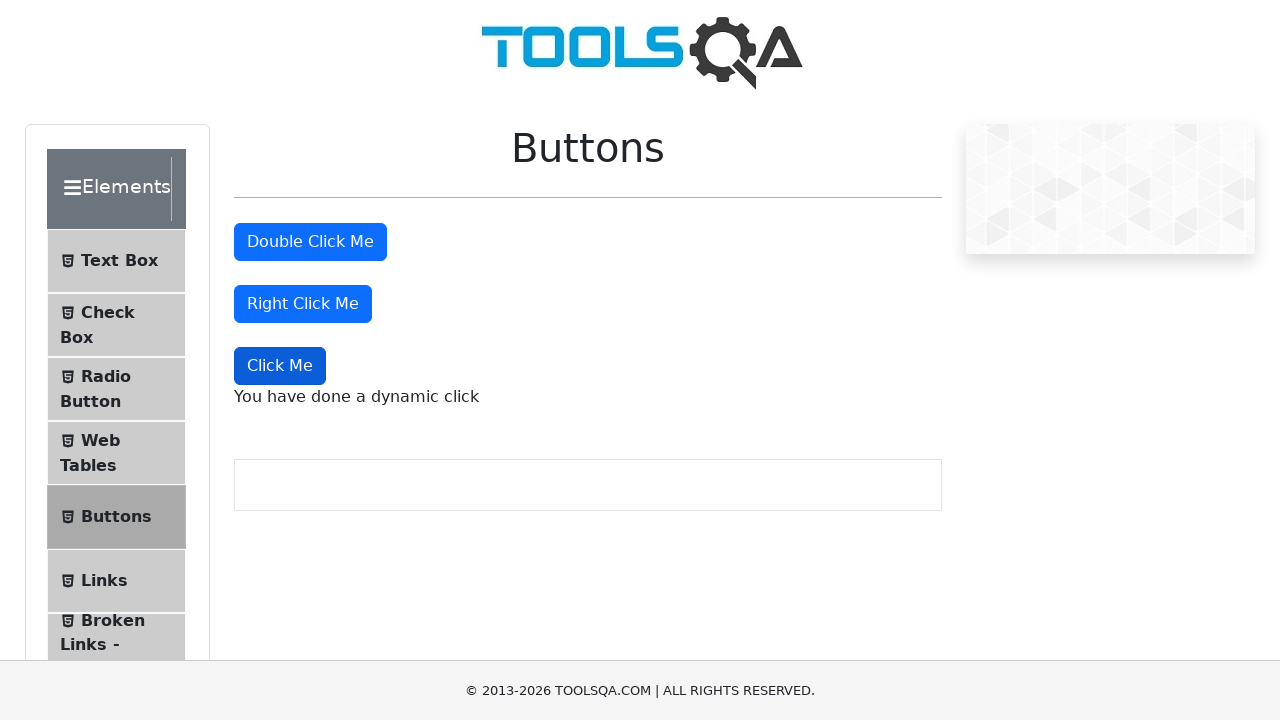